Tests a modal popup form by opening it, filling in username and password fields, and submitting the form

Starting URL: https://erikdark.github.io/Qa_autotests_reg_form_pop_up/

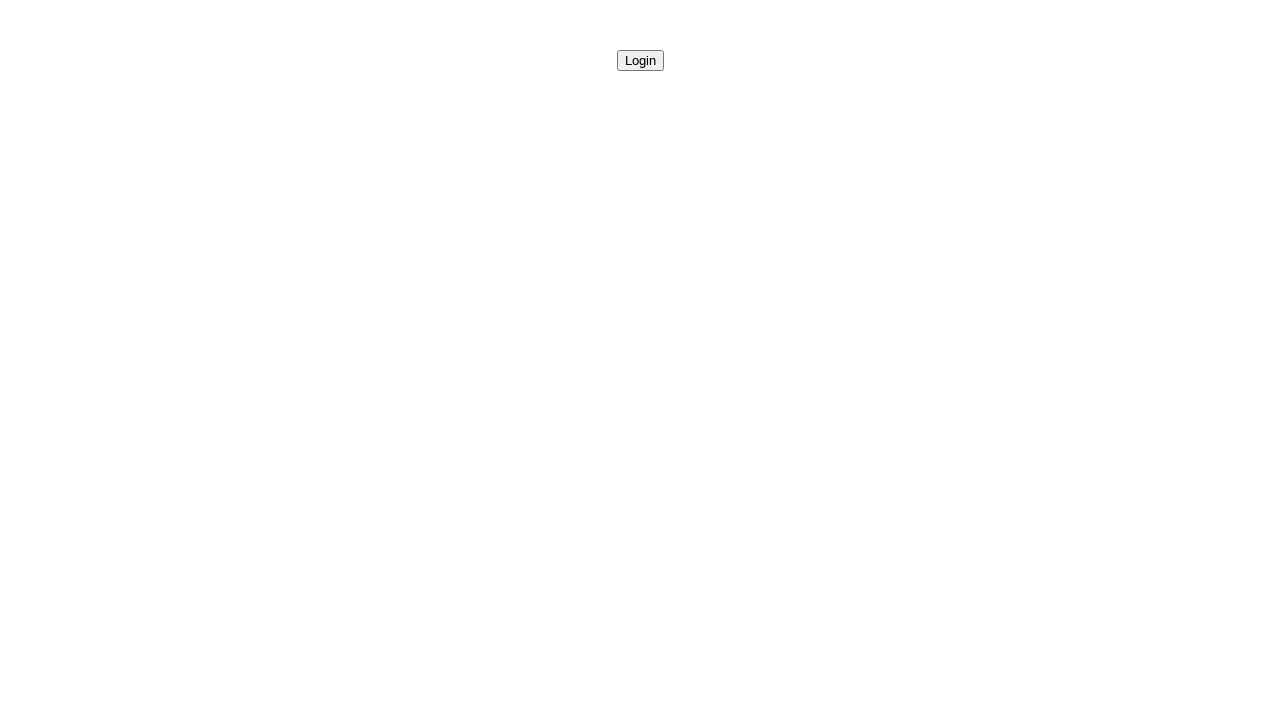

Clicked button to open modal popup form at (640, 60) on #openModalButton
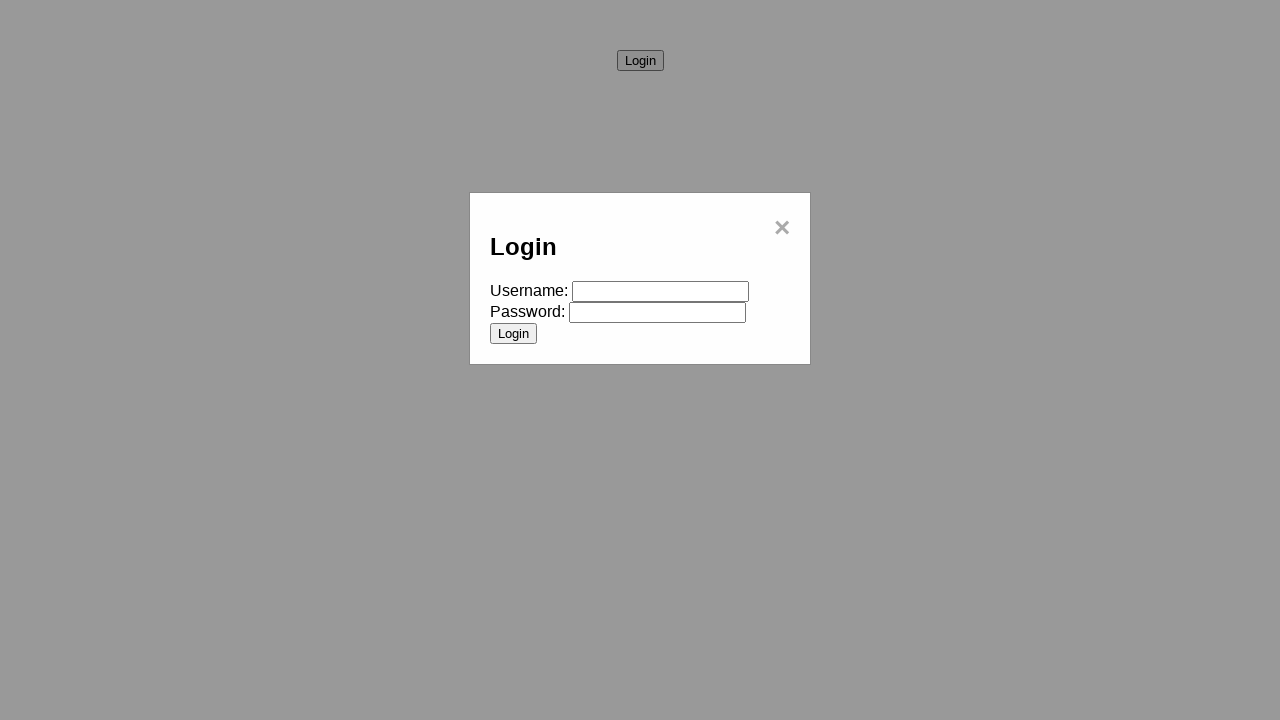

Filled username field with 'testuser' on #username
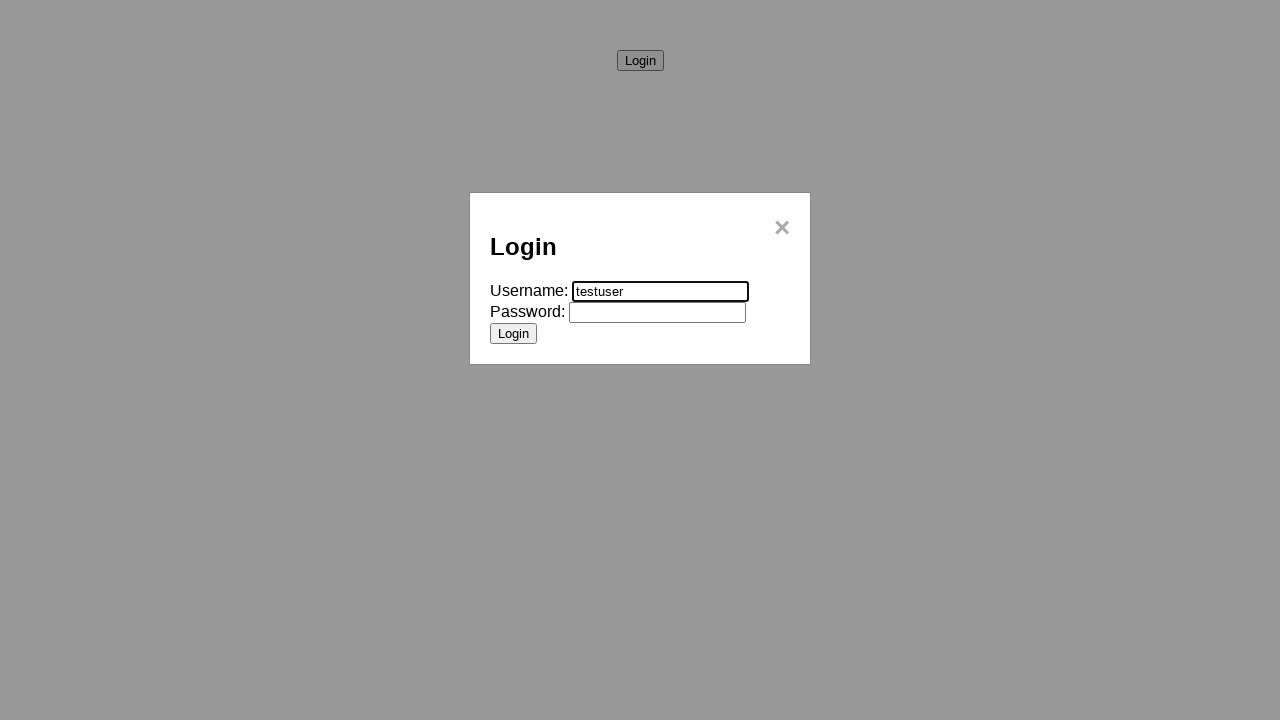

Filled password field with 'password123' on #password
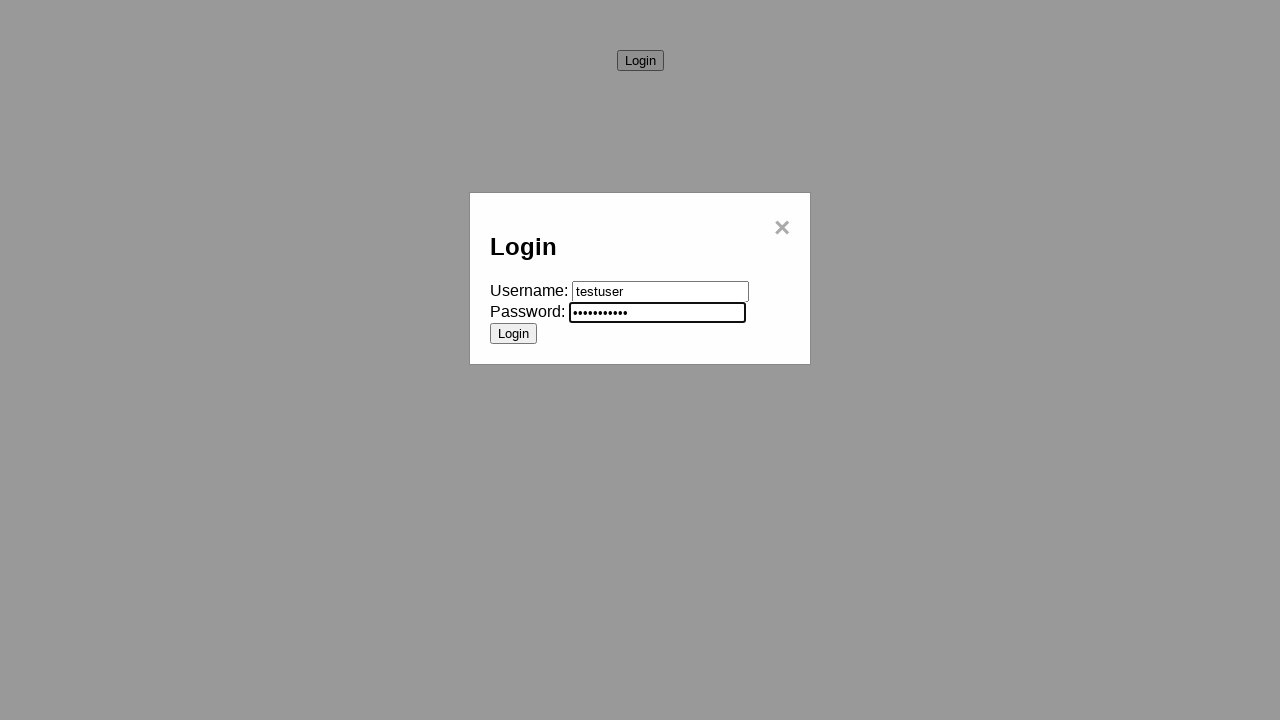

Clicked submit button to submit the form at (514, 333) on button[type='submit']
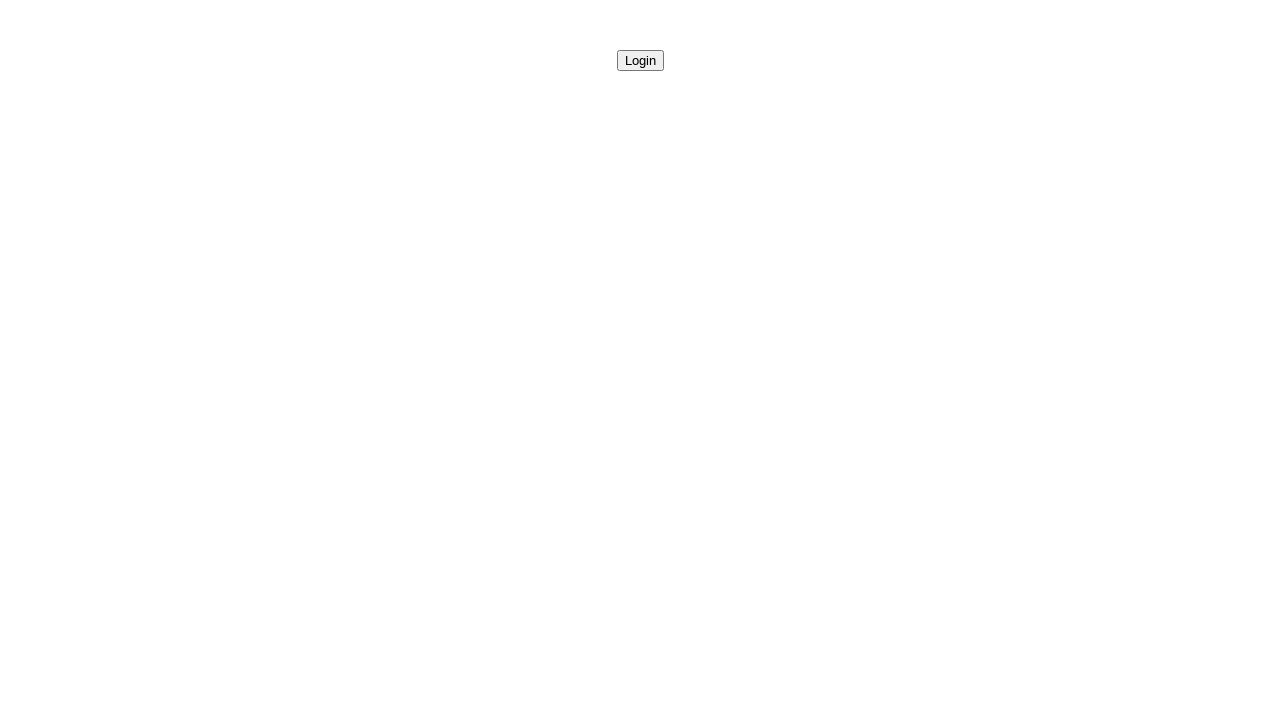

Modal popup disappeared after form submission
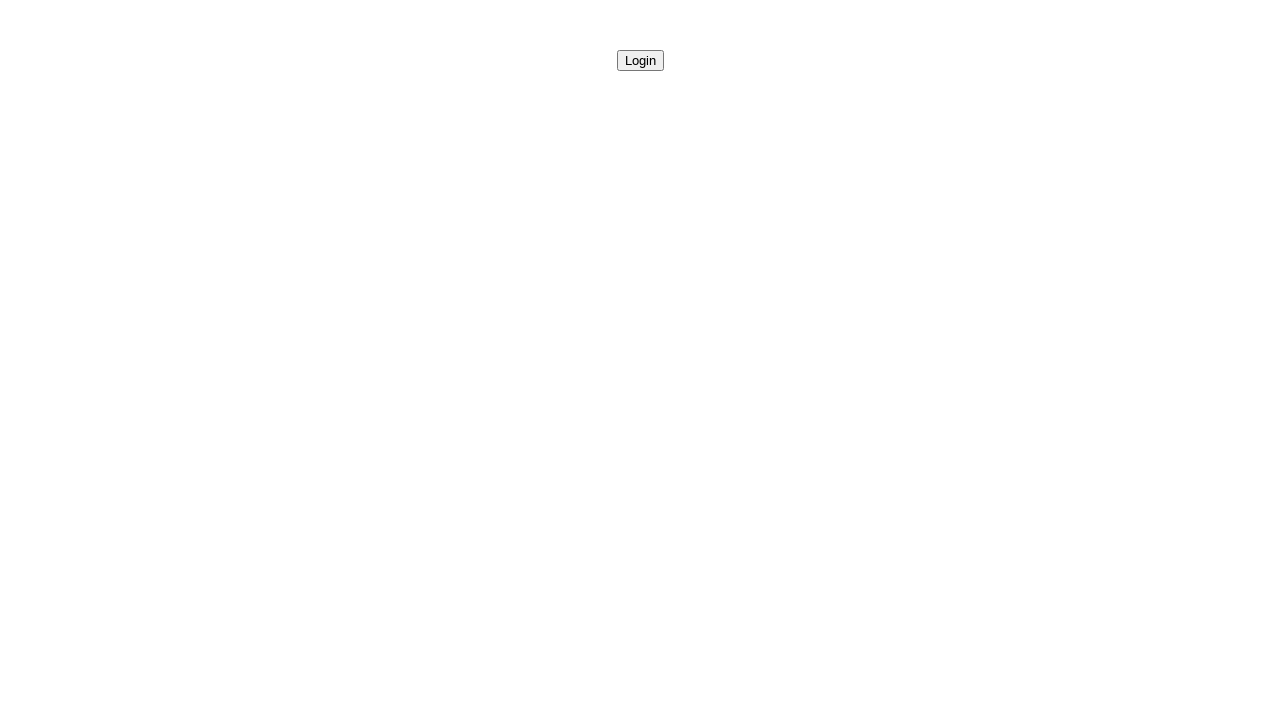

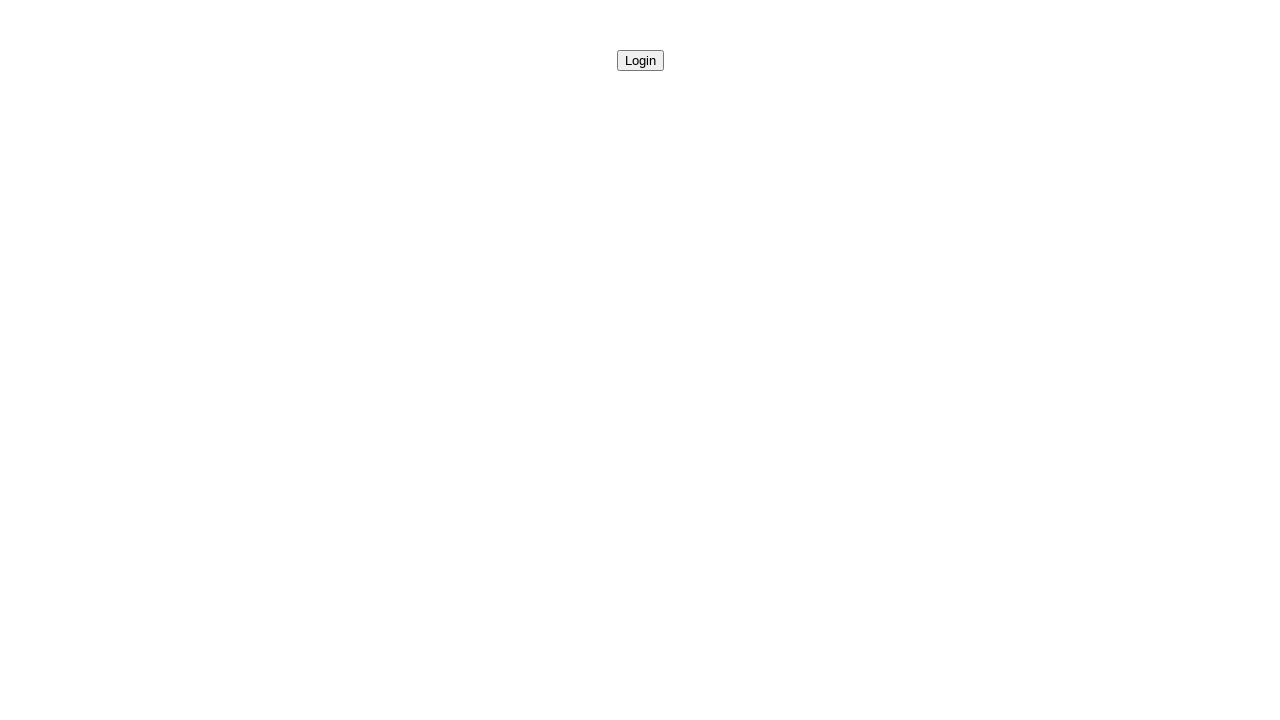